Tests JavaScript prompt alert by clicking a button, entering text, accepting/dismissing the prompt, and verifying the entered text is displayed.

Starting URL: https://loopcamp.vercel.app/javascript-alerts.html

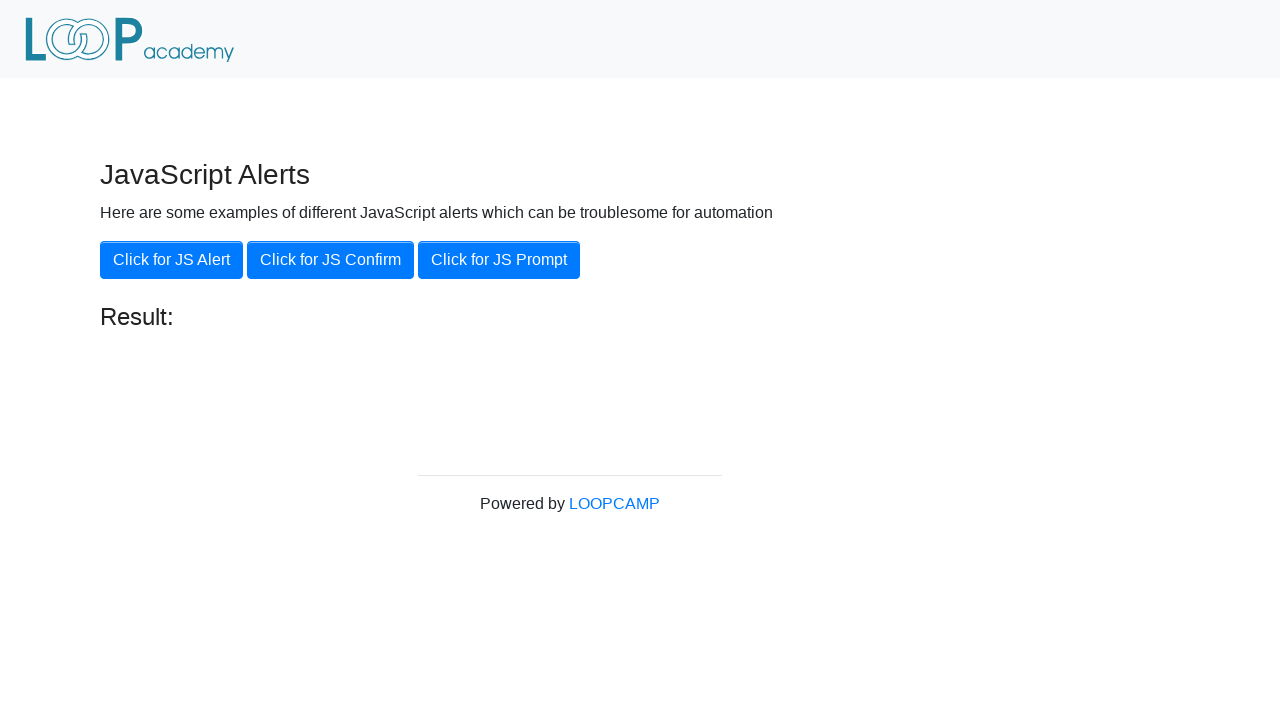

Clicked 'Click for JS Prompt' button and accepted prompt with text 'Loopcamp' at (499, 260) on xpath=//button[.='Click for JS Prompt']
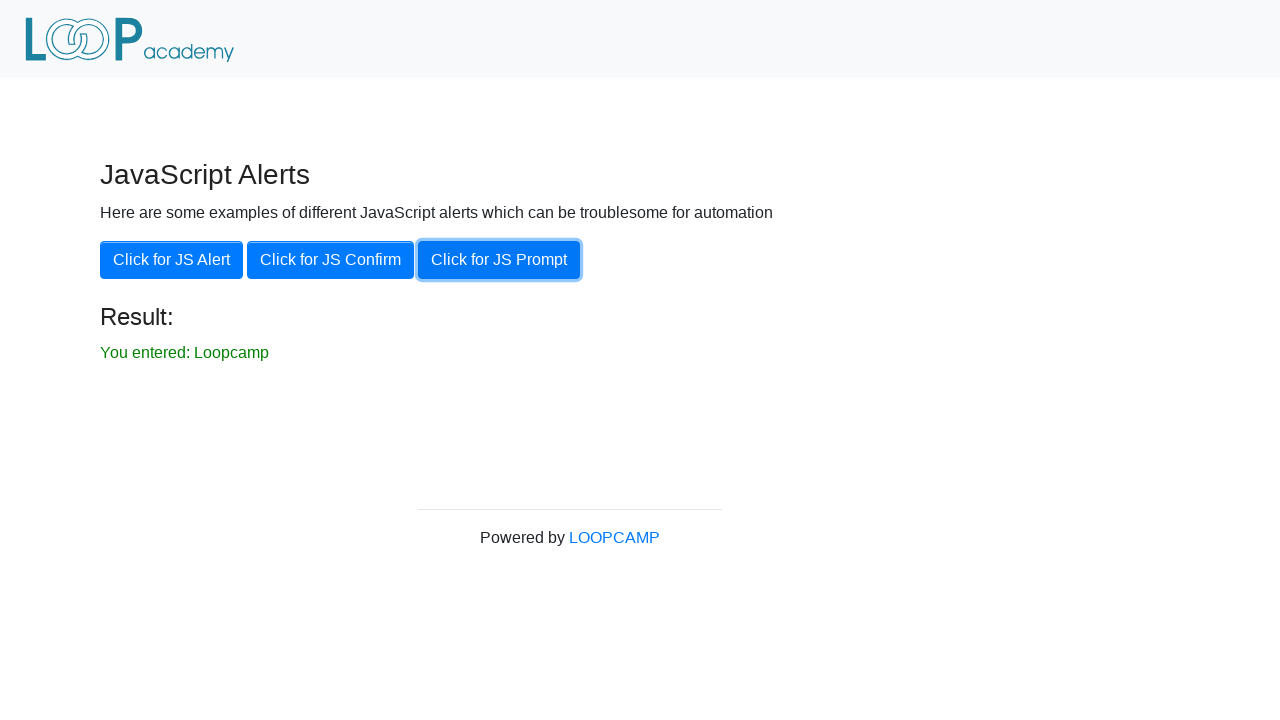

Result message element appeared after accepting prompt
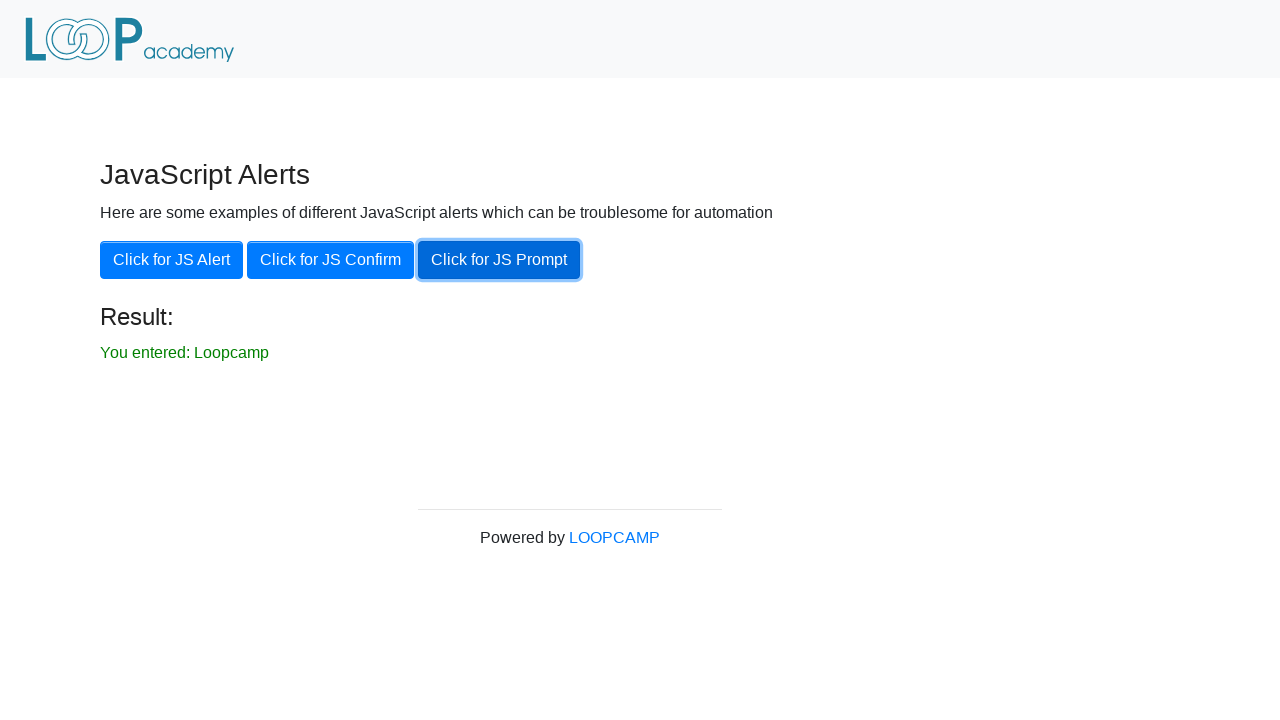

Retrieved result text: 'You entered: Loopcamp'
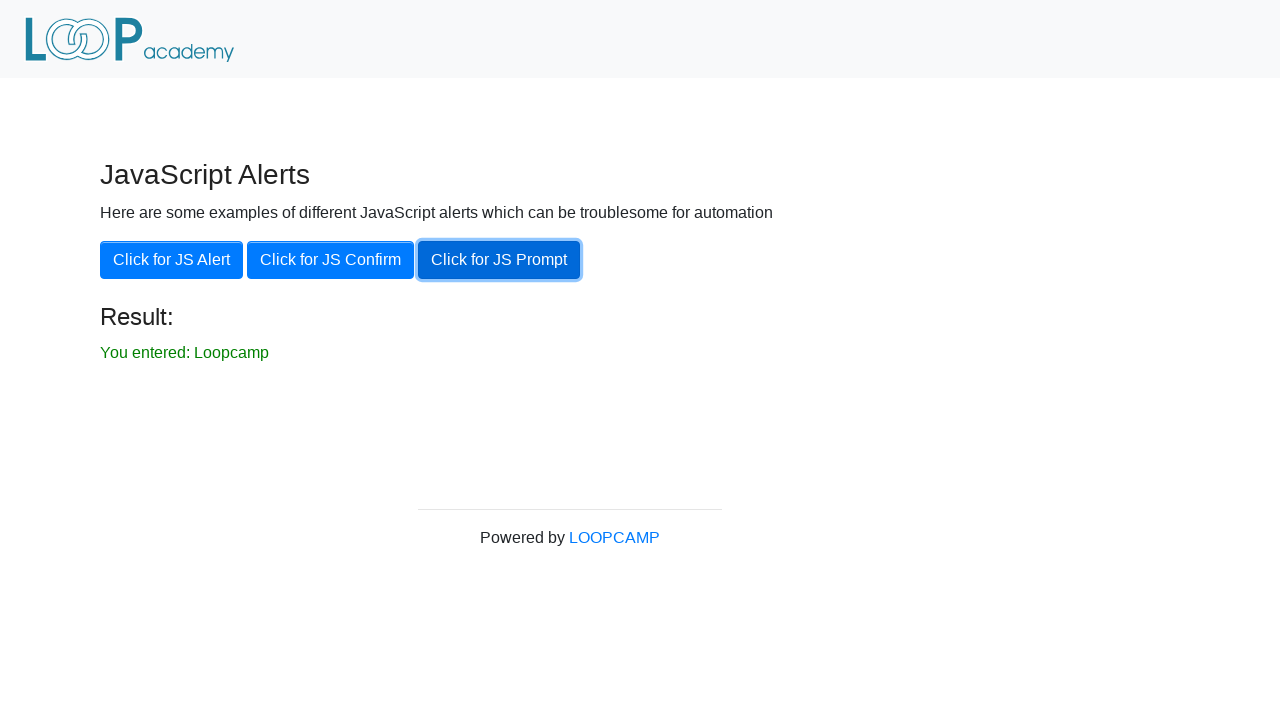

Verified result text matches expected value 'You entered: Loopcamp'
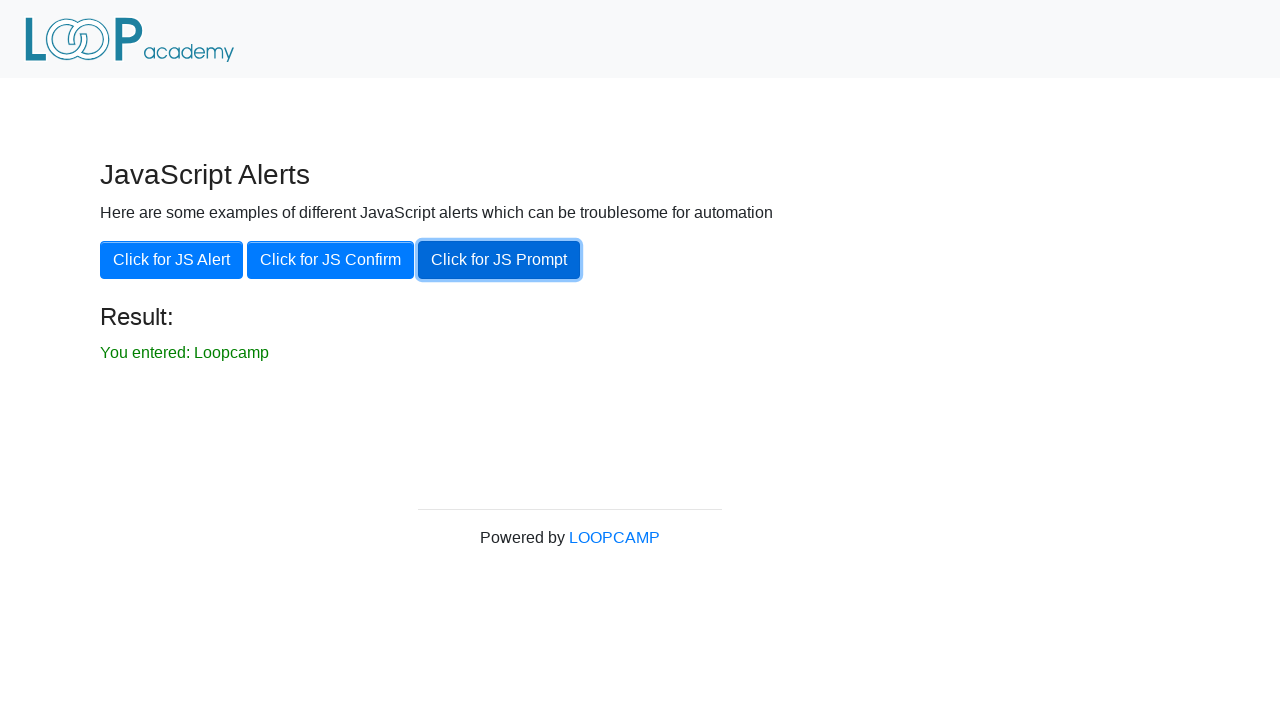

Clicked 'Click for JS Prompt' button and dismissed the prompt at (499, 260) on xpath=//button[.='Click for JS Prompt']
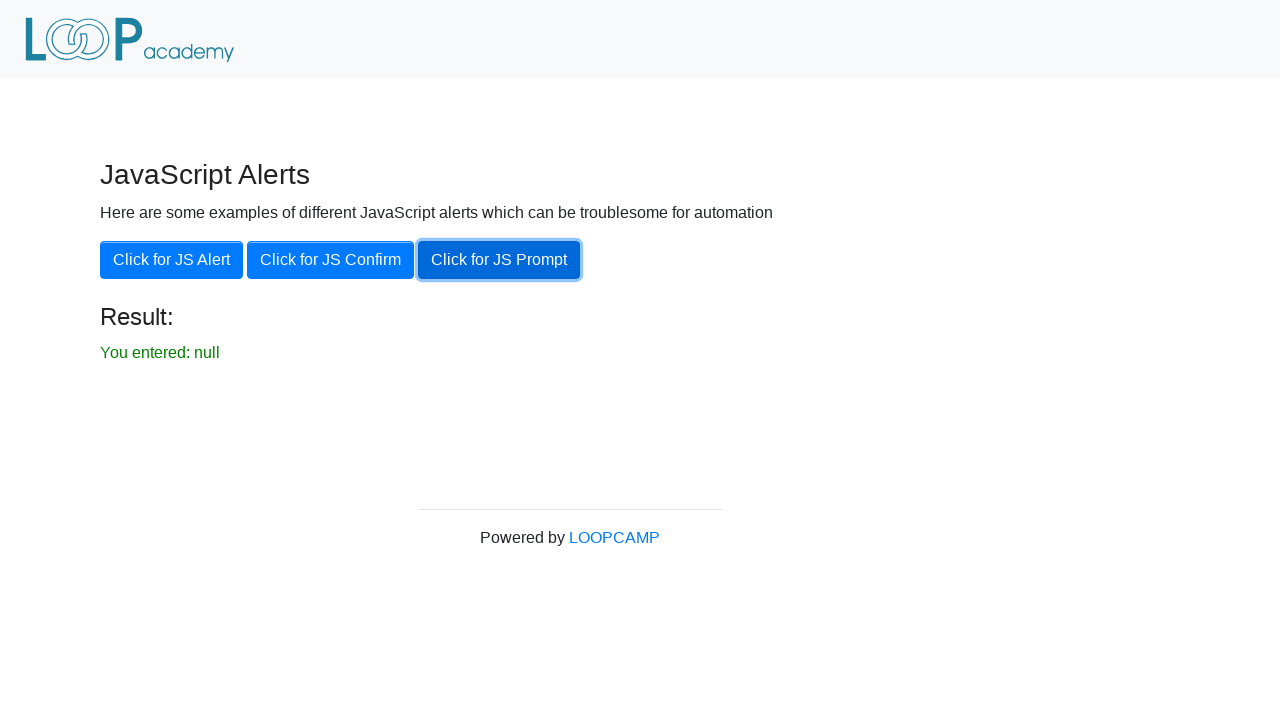

Retrieved result text after dismissing prompt: 'You entered: null'
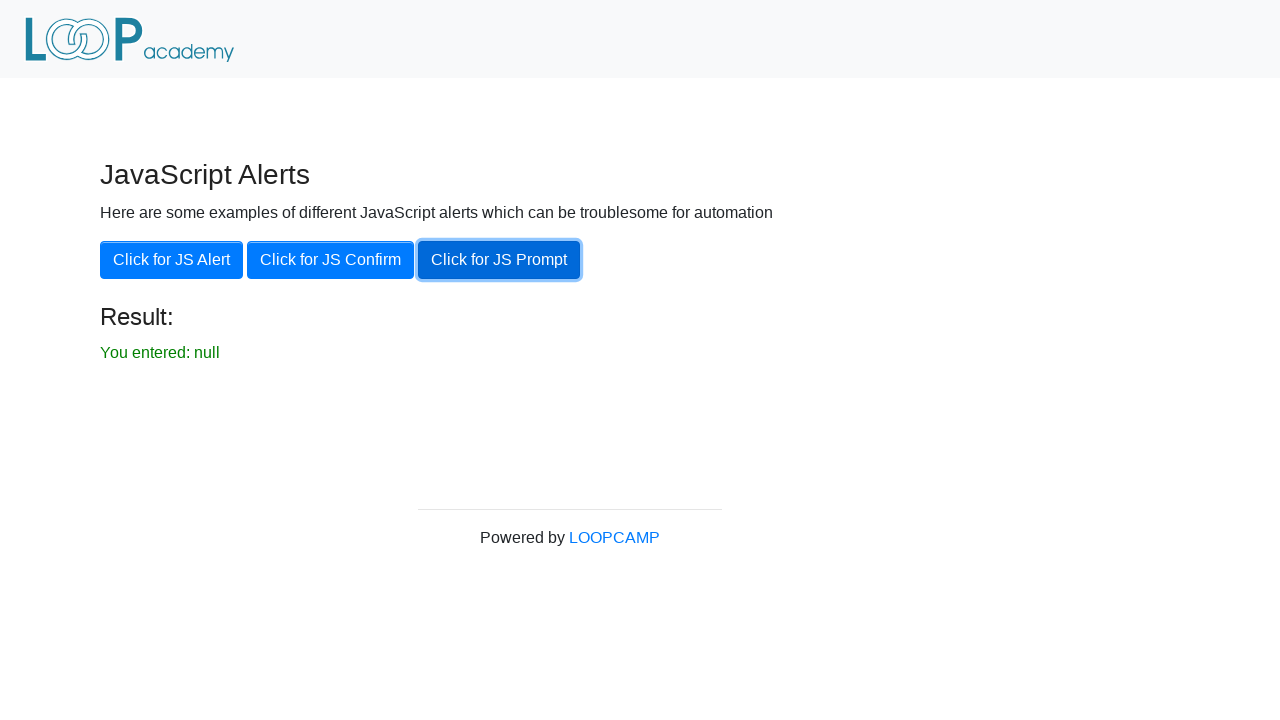

Verified result text shows 'You entered: null' after dismissing prompt
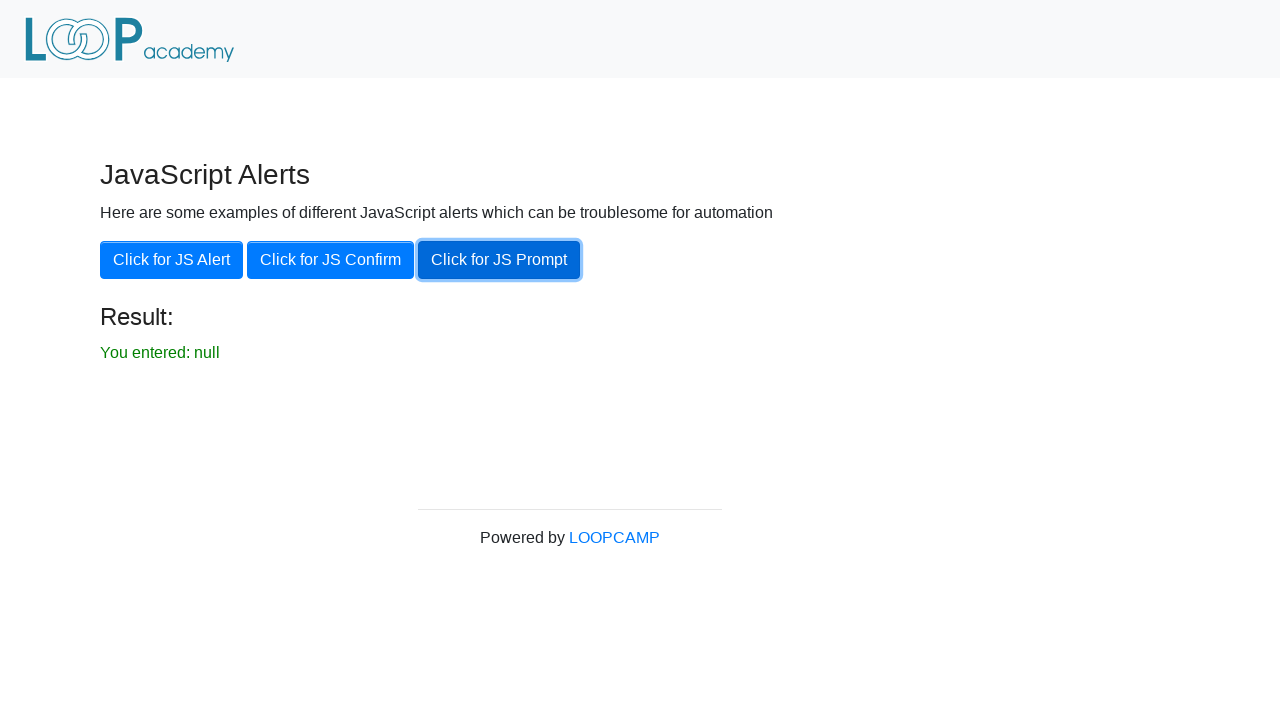

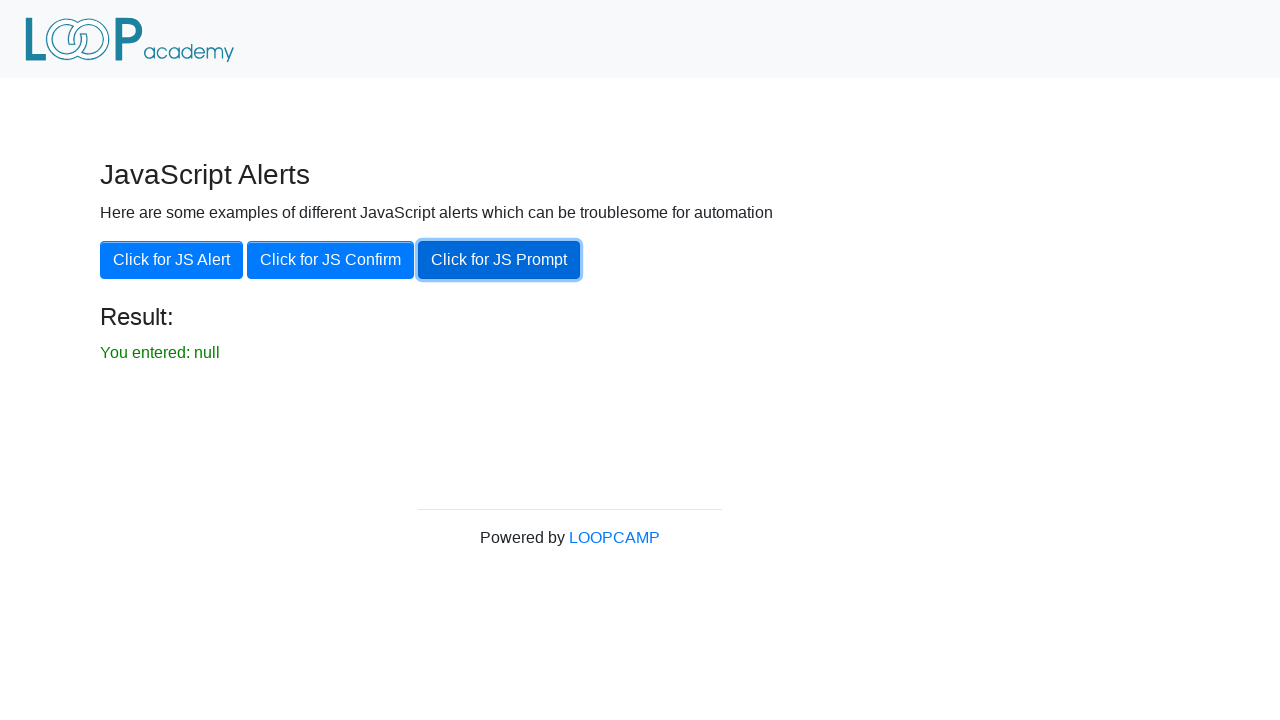